Tests various JavaScript alert interactions including simple alerts, confirmation dialogs, and prompt dialogs with text input

Starting URL: https://selenium08.blogspot.com/2019/07/alert-test.html

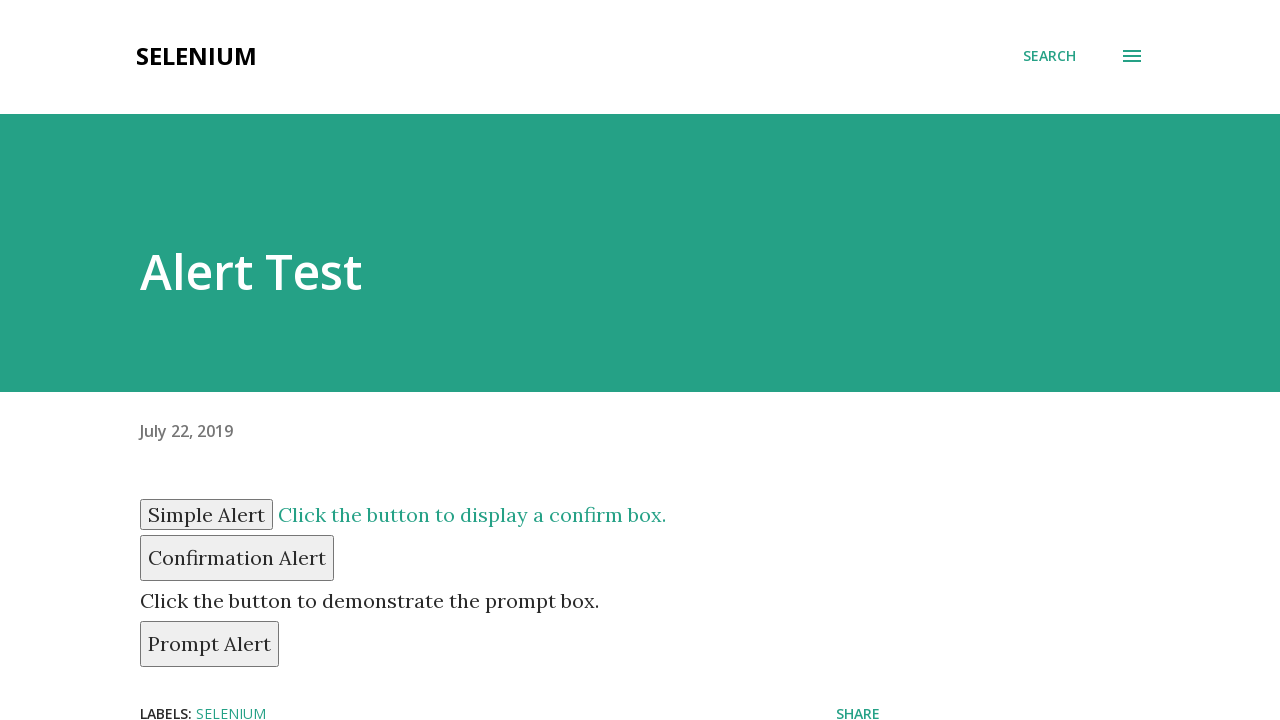

Clicked button to trigger simple alert at (206, 514) on xpath=//input[@id='simple']
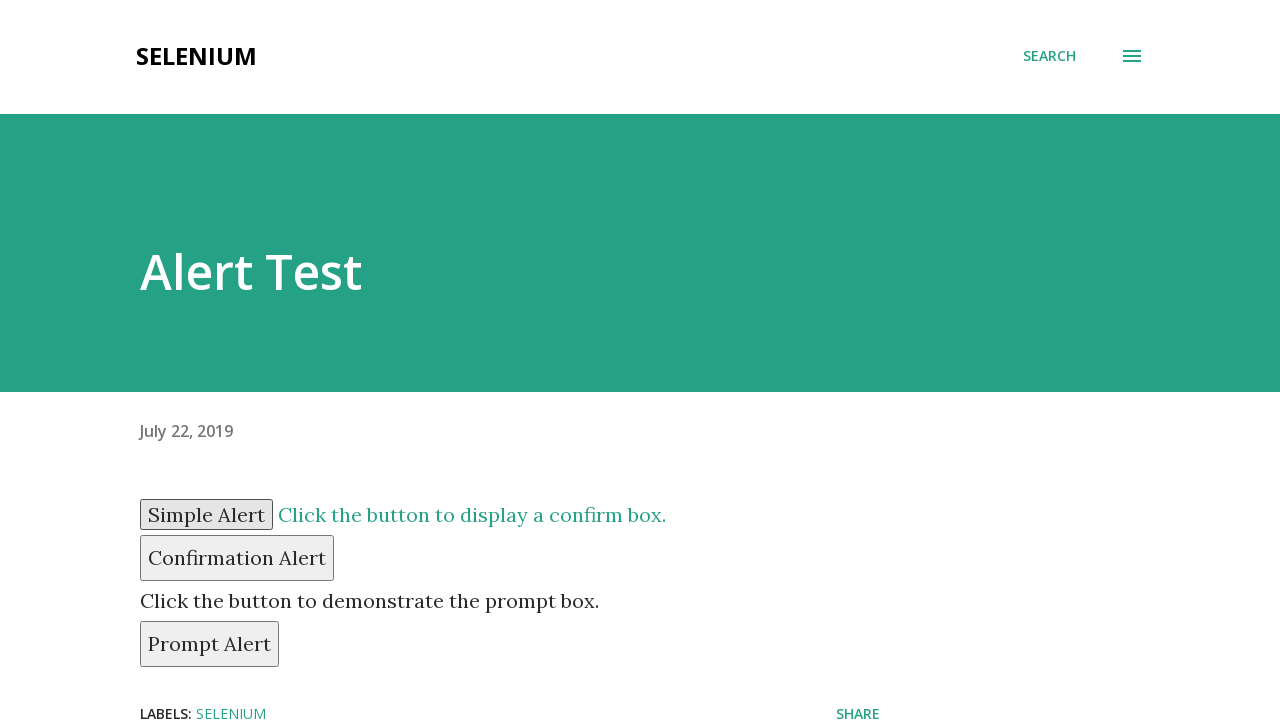

Set up dialog handler to accept alerts
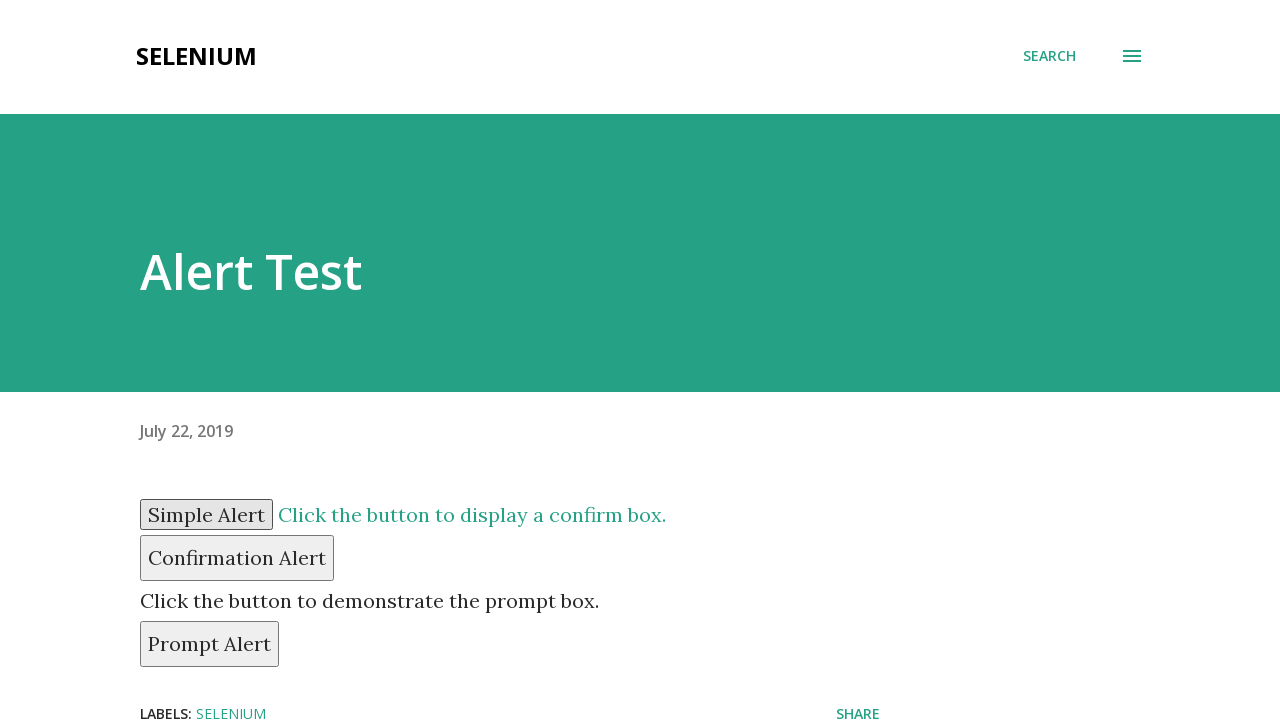

Waited 1000ms after handling simple alert
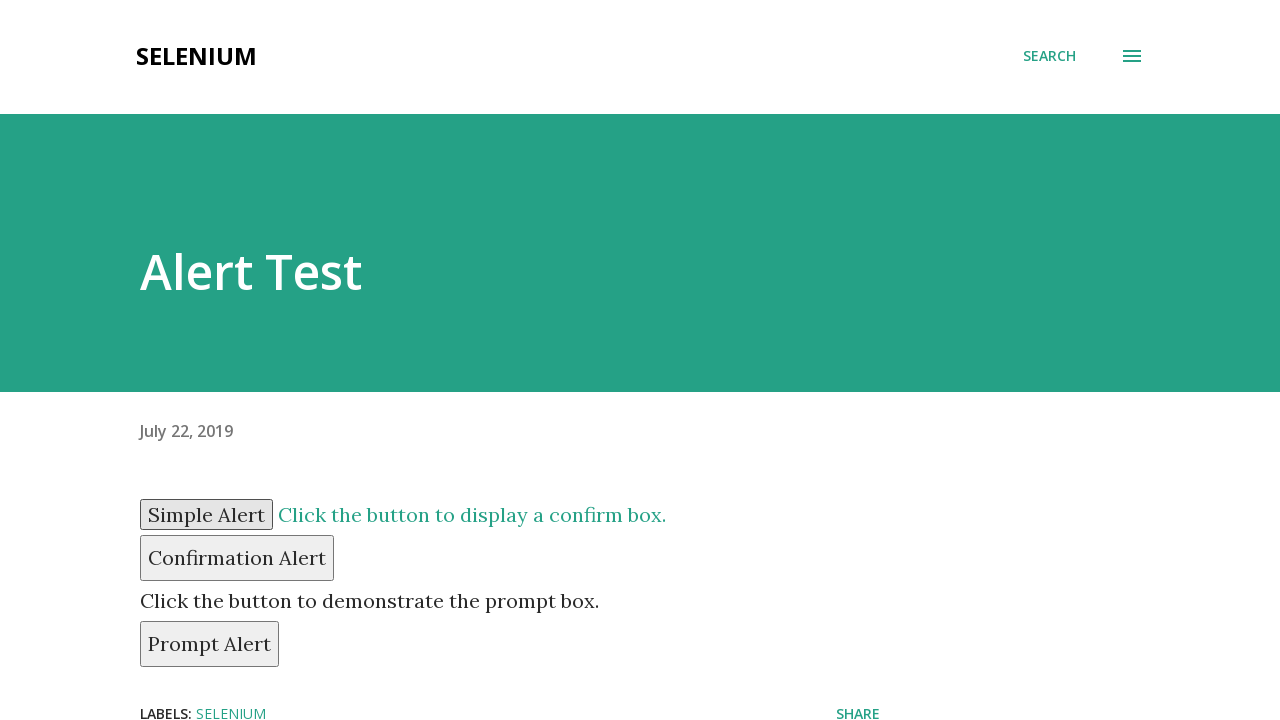

Clicked button to trigger confirmation dialog at (237, 558) on xpath=//button[@id='confirm']
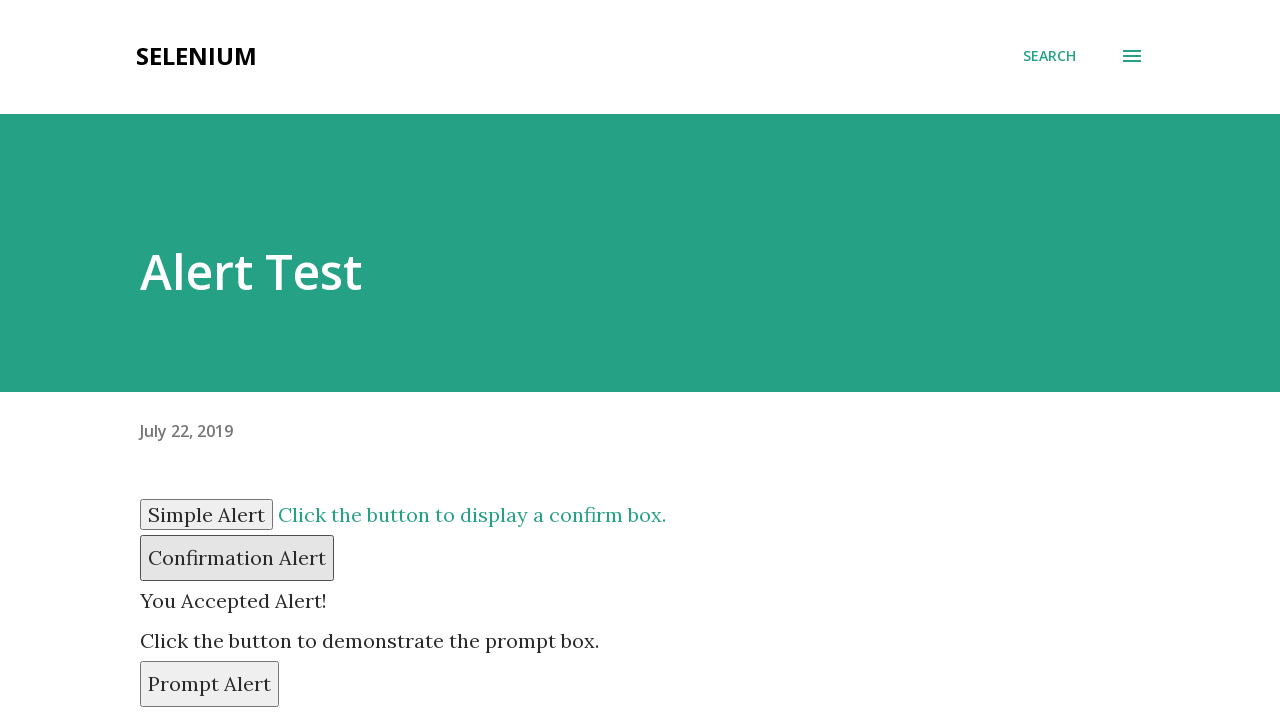

Set up dialog handler to dismiss confirmation dialog
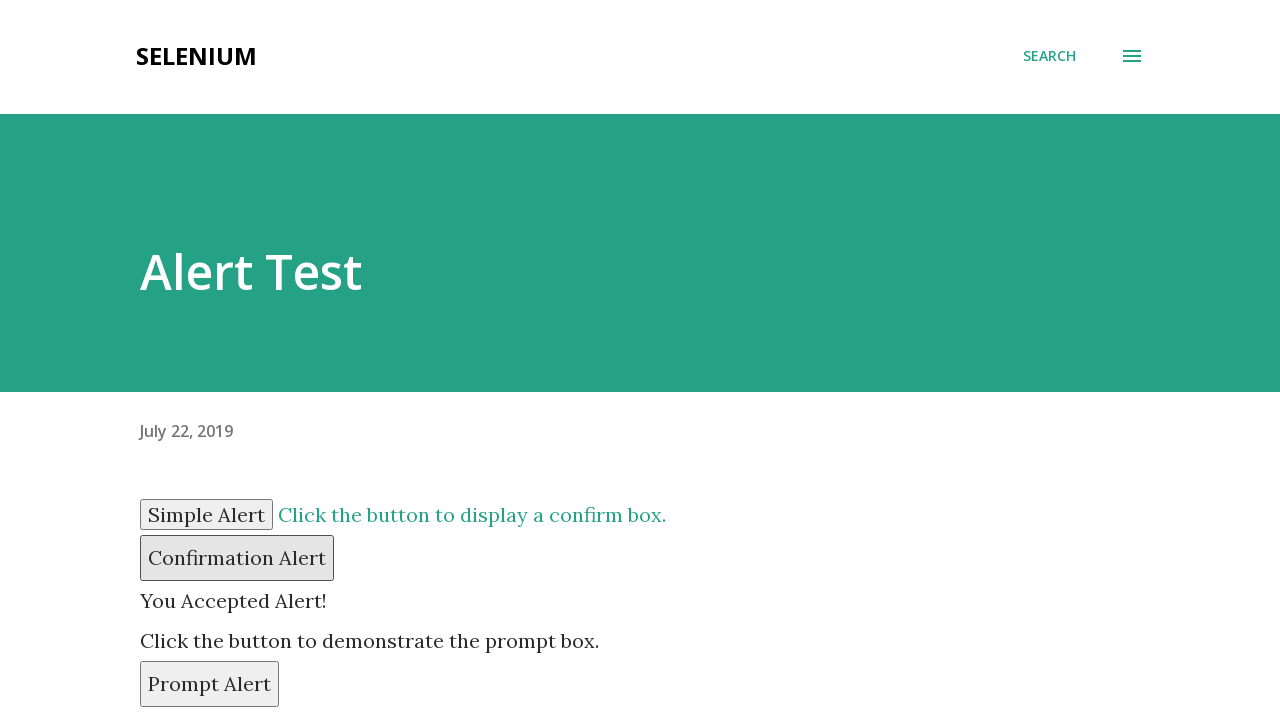

Waited 1000ms after dismissing confirmation dialog
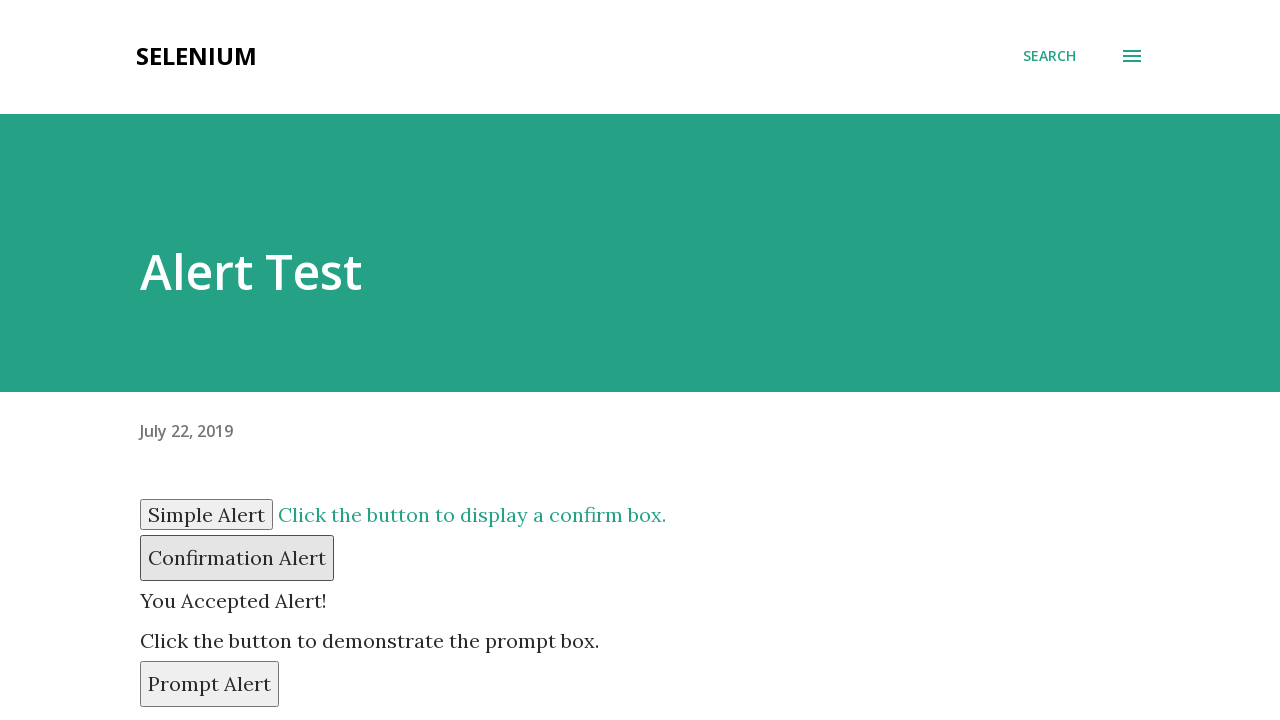

Clicked button to trigger prompt dialog at (210, 684) on xpath=//button[@id='prompt']
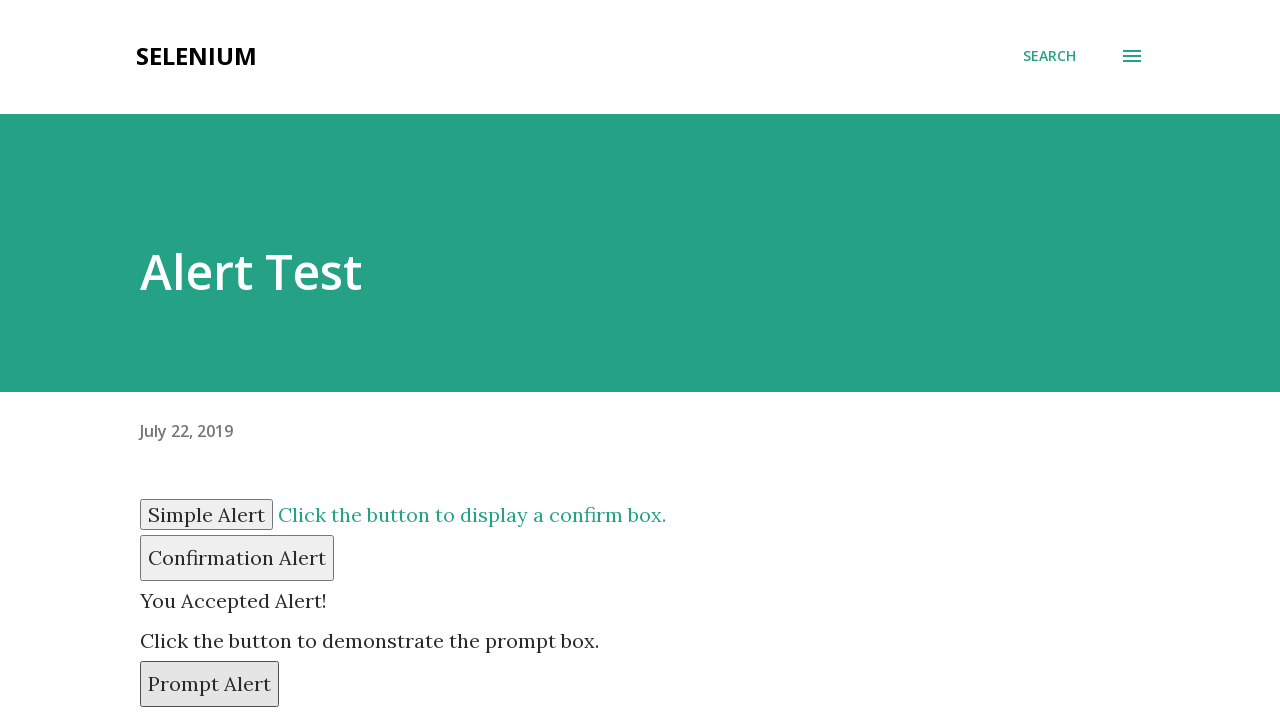

Set up dialog handler to enter 'Aswinth' in prompt and accept
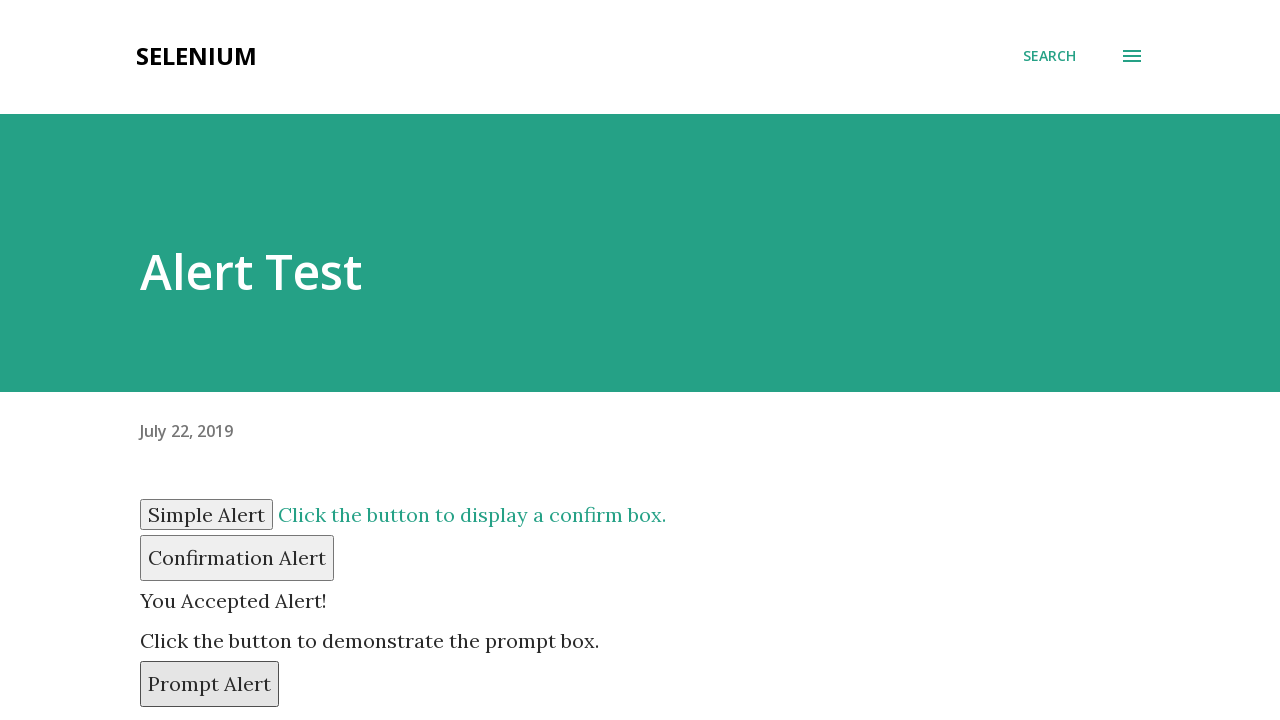

Waited 1000ms after handling prompt dialog
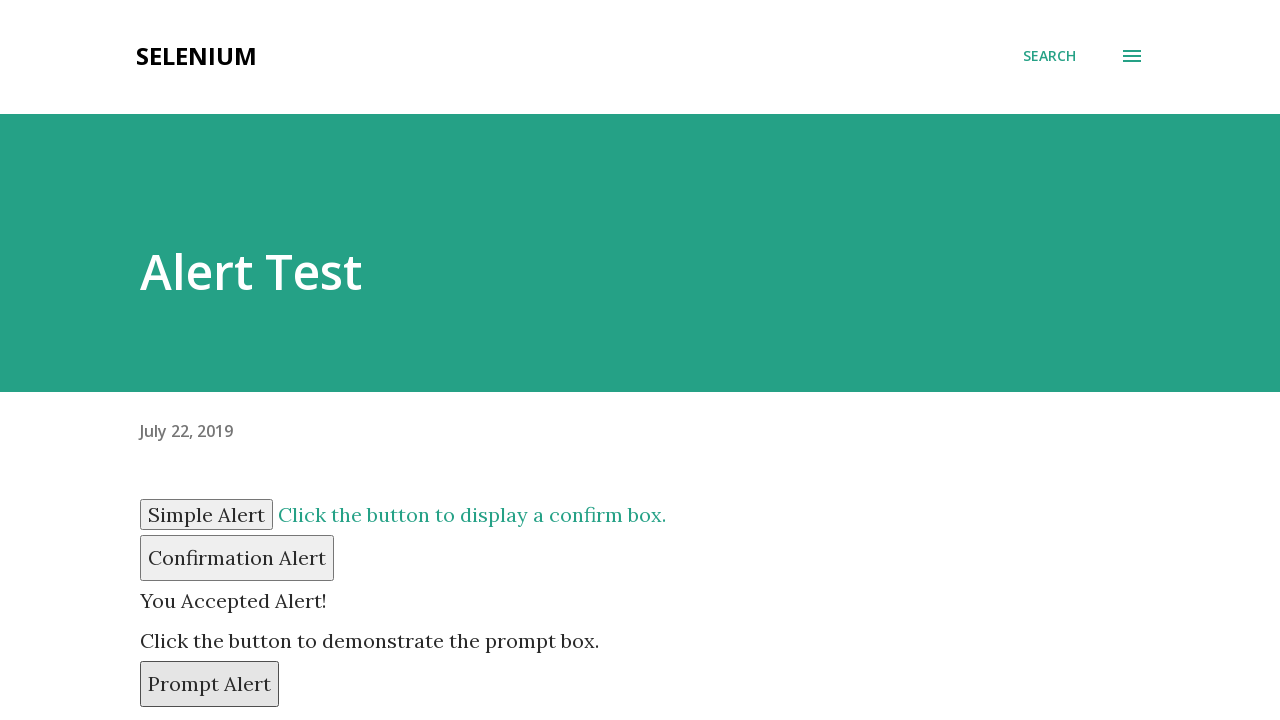

Verified prompt result is displayed
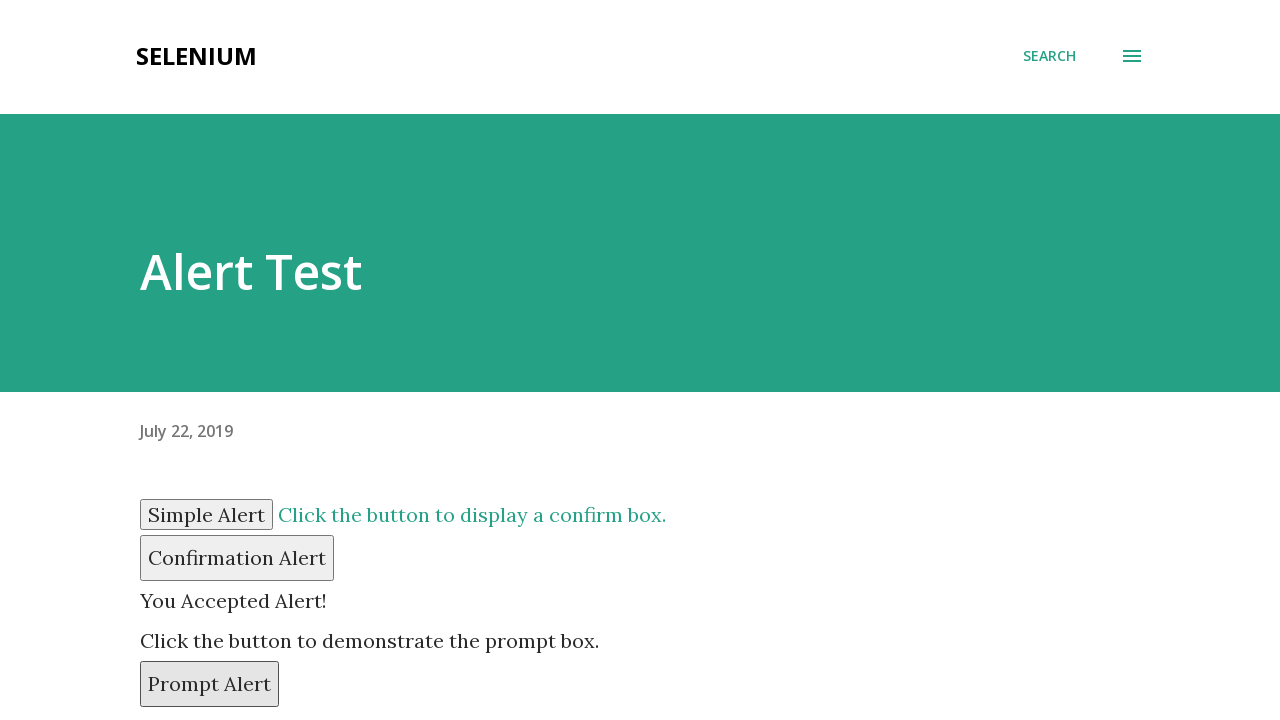

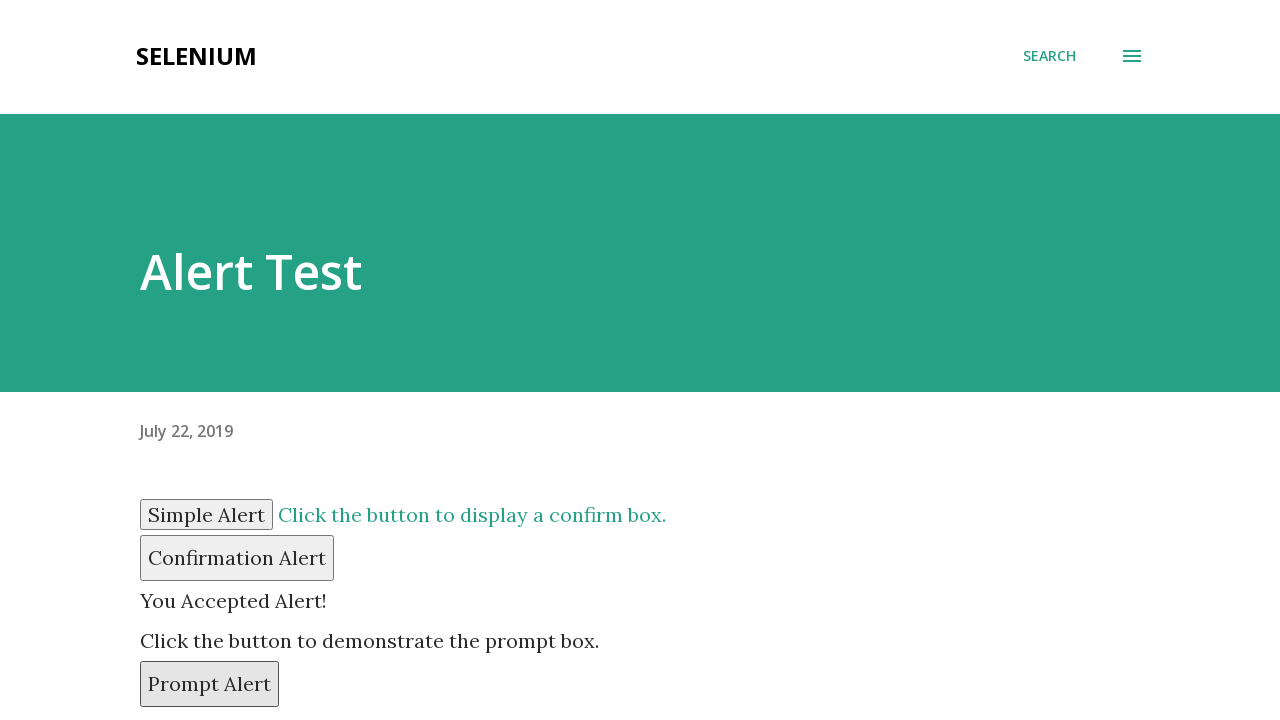